Tests opening multiple links in the footer section of the page in new tabs and retrieving their titles

Starting URL: https://www.rahulshettyacademy.com/AutomationPractice/

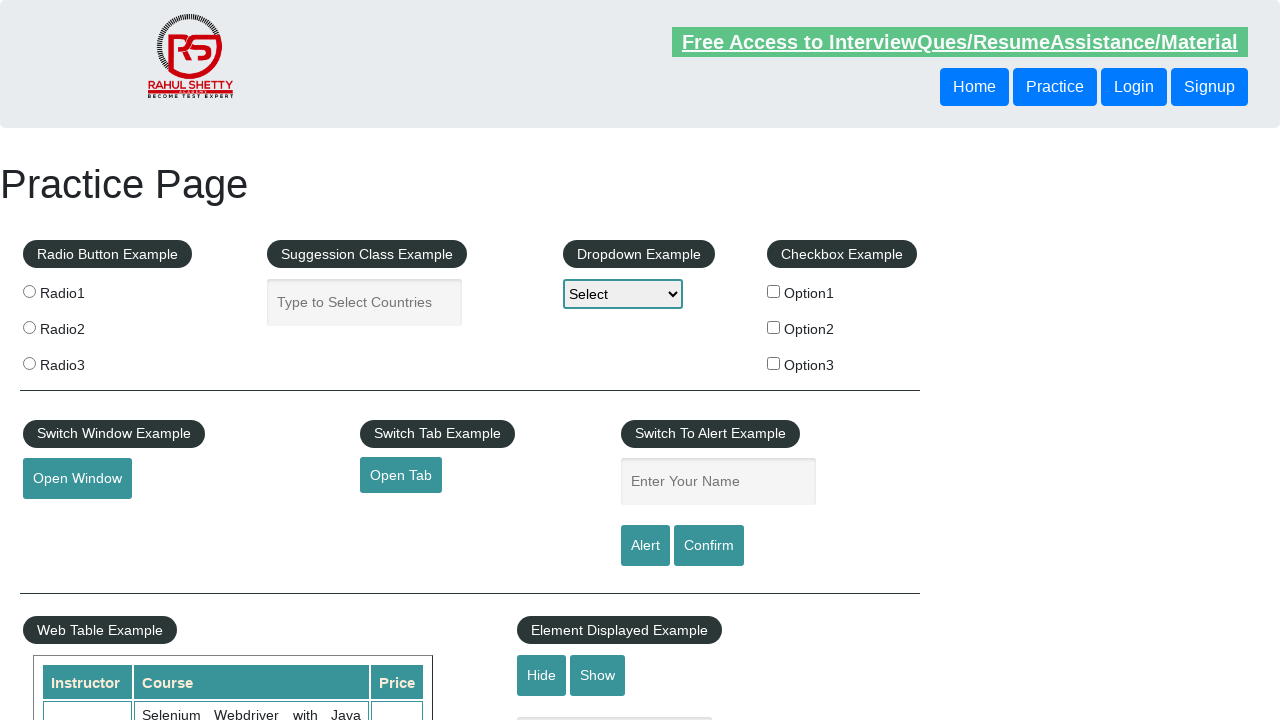

Counted total links on page: 27
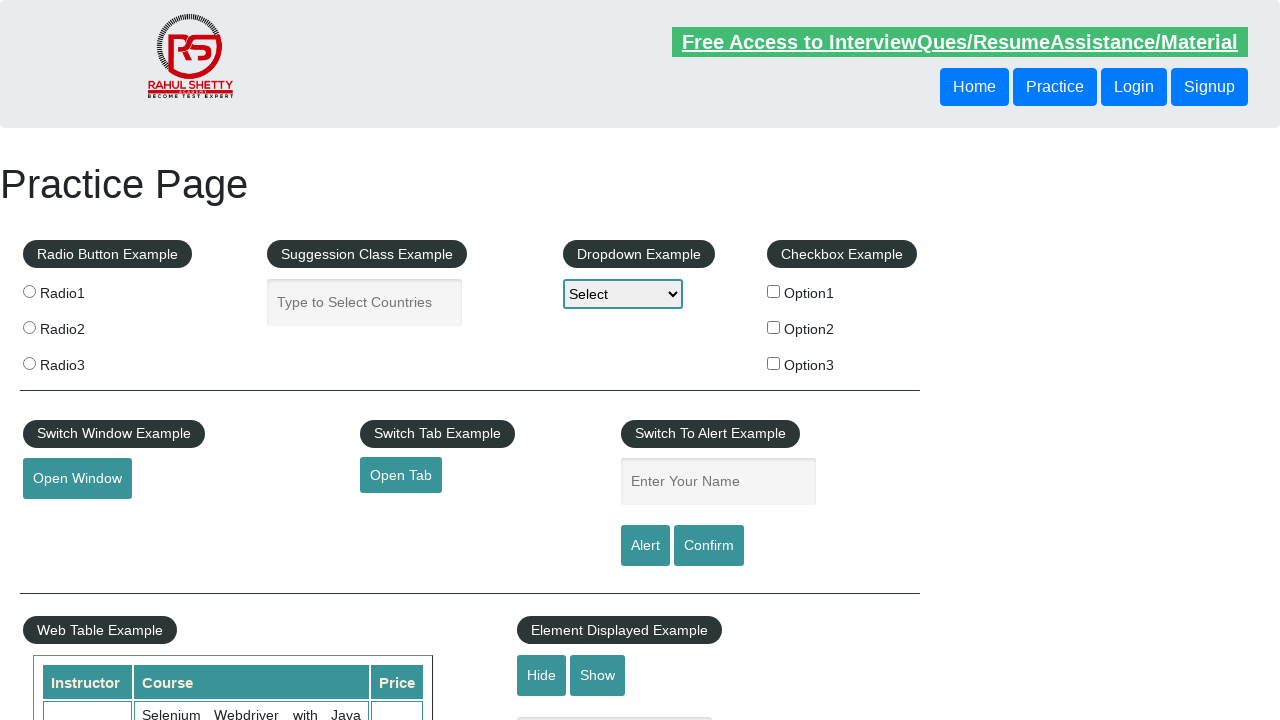

Located footer section with ID 'gf-BIG'
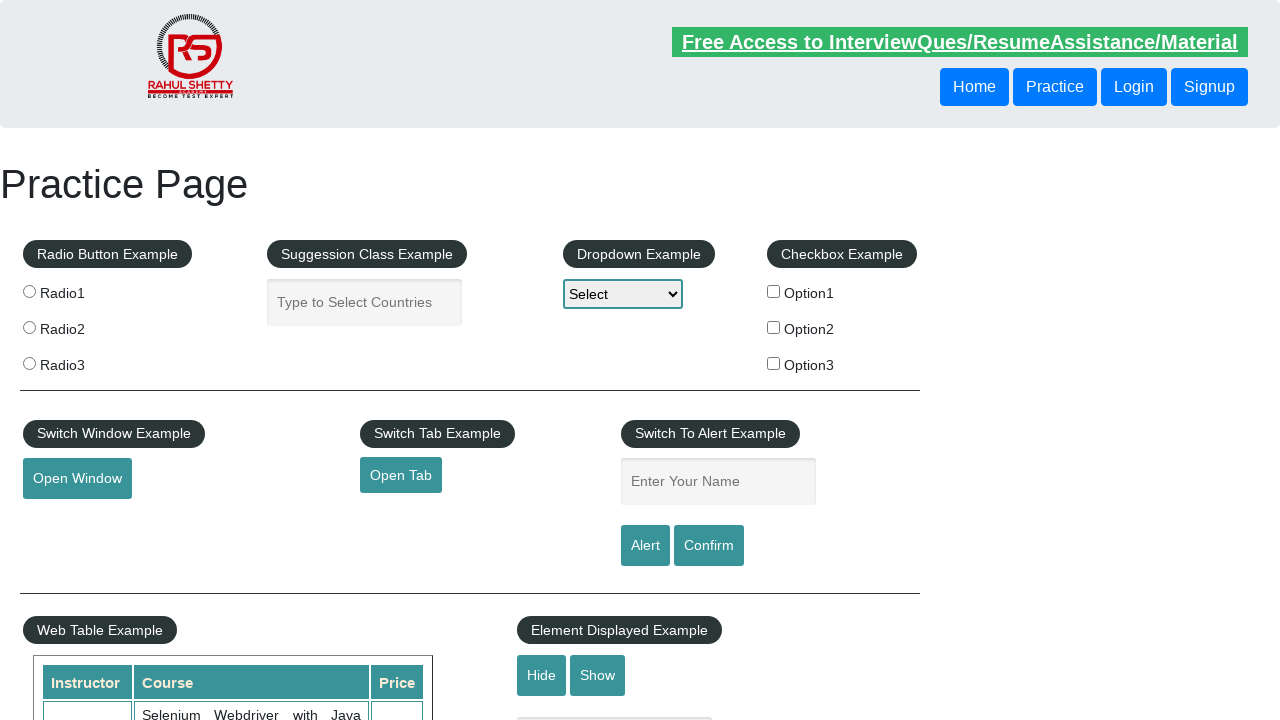

Counted links in footer section: 20
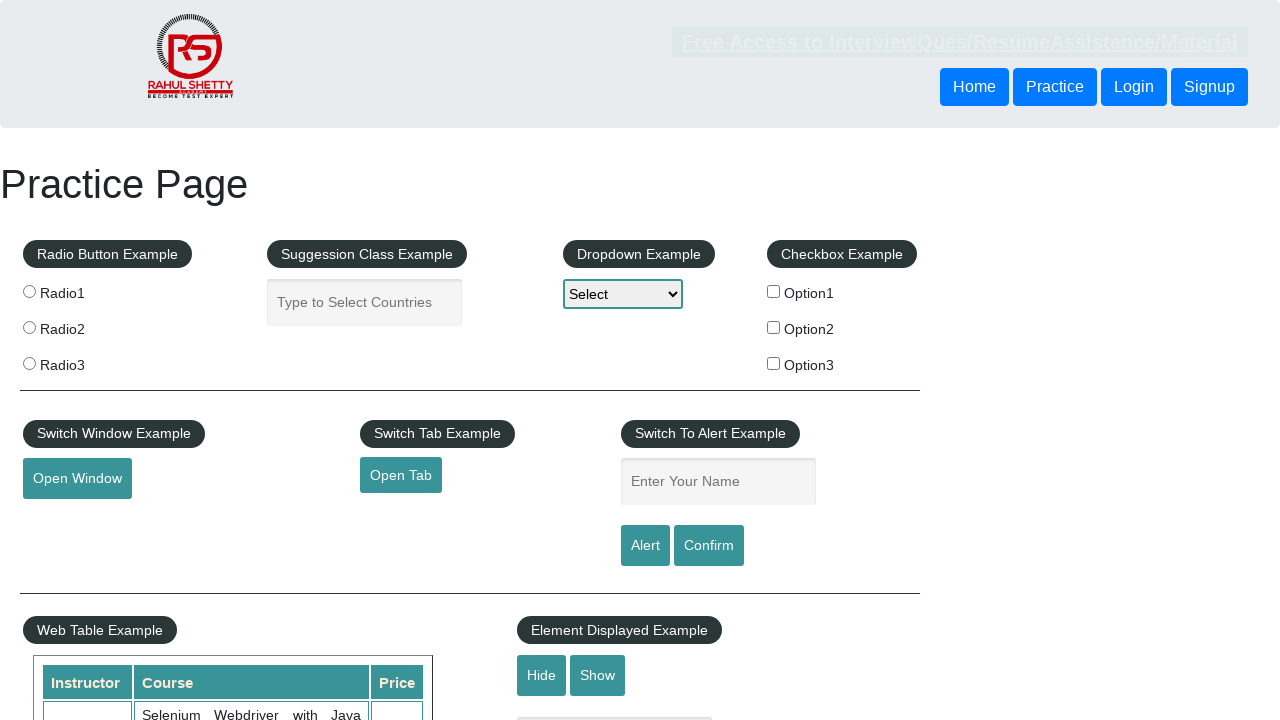

Located first column in footer table
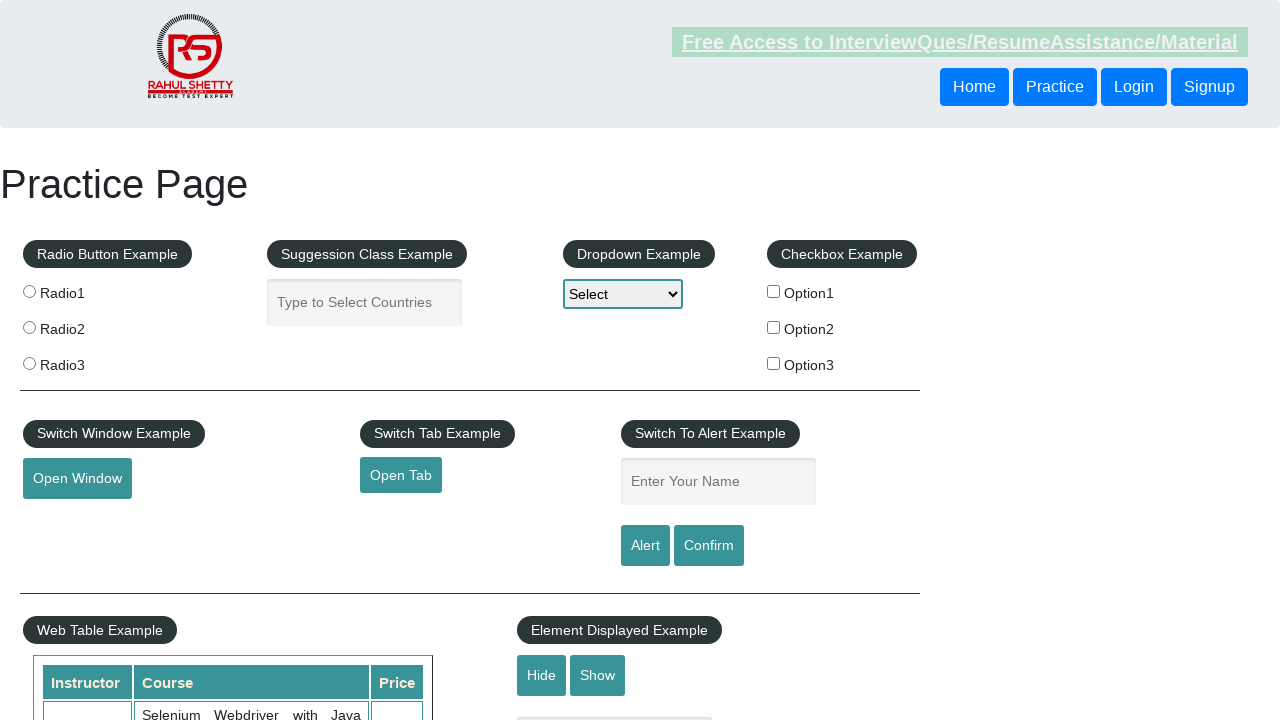

Counted links in first column: 5
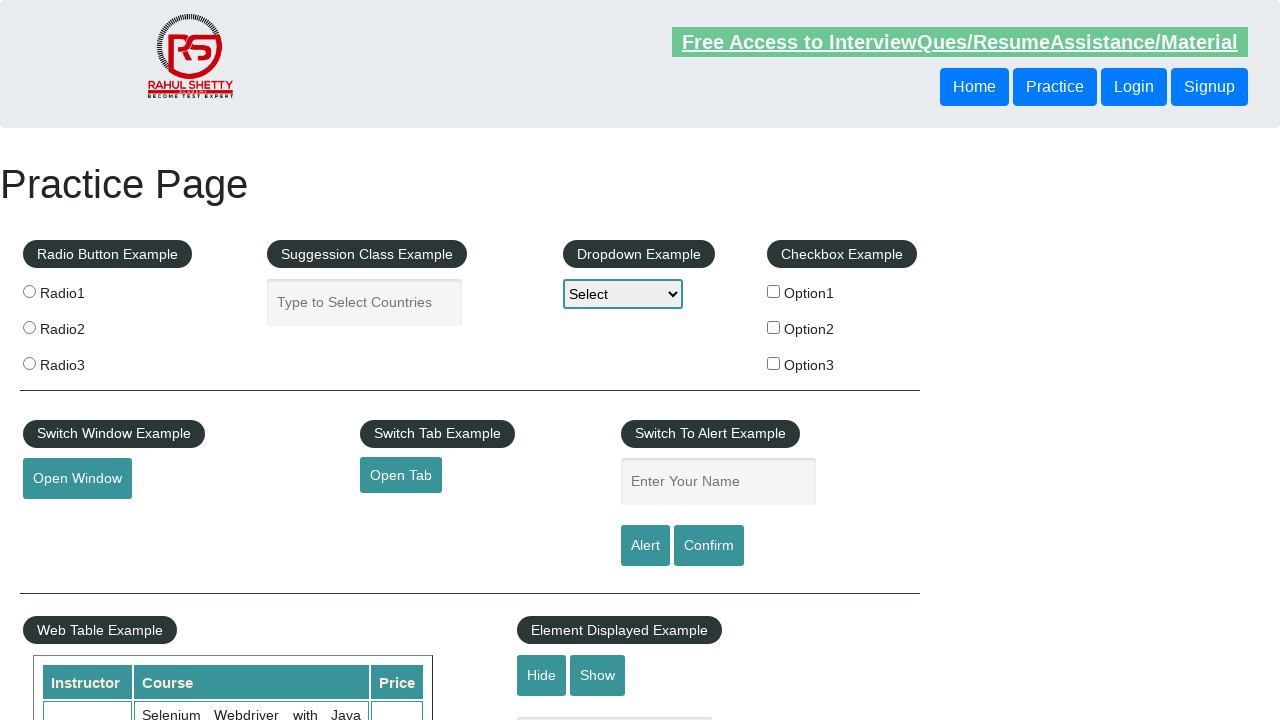

Opened footer link 1 in new tab using Ctrl+click at (68, 520) on #gf-BIG >> xpath=//table/tbody/tr/td[1]/ul >> a >> nth=1
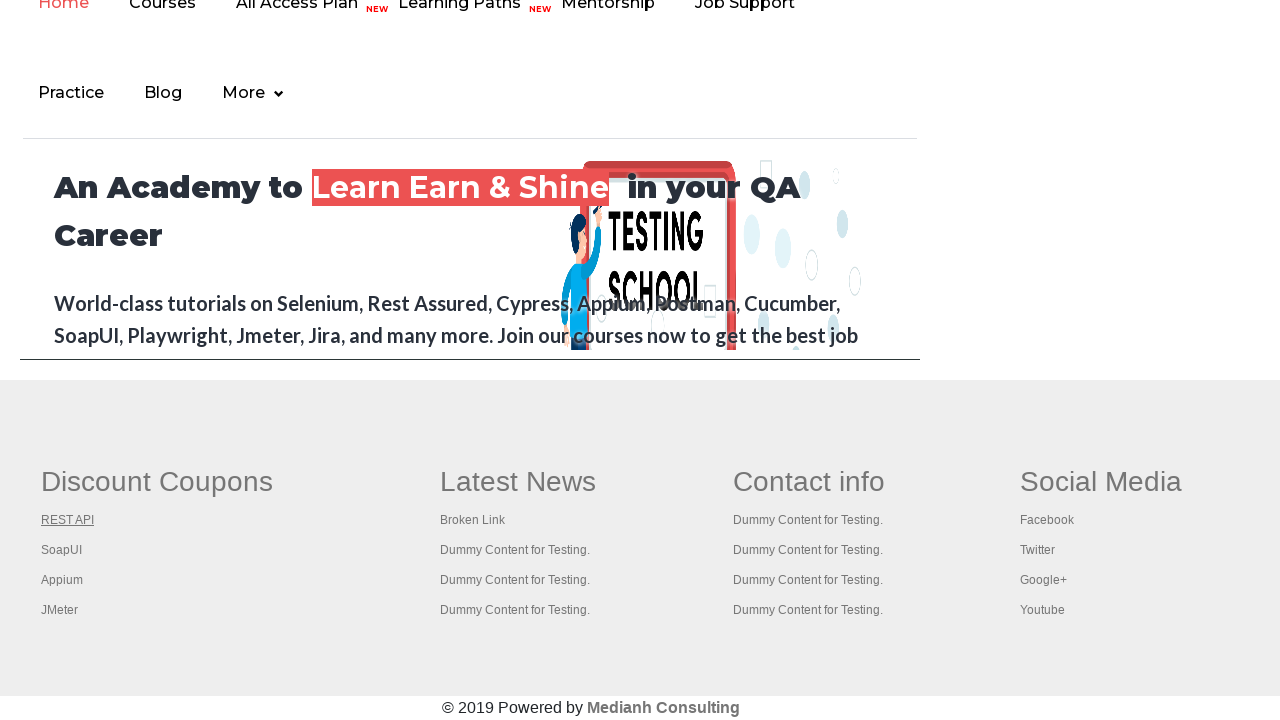

Waited 1 second for new tab to open
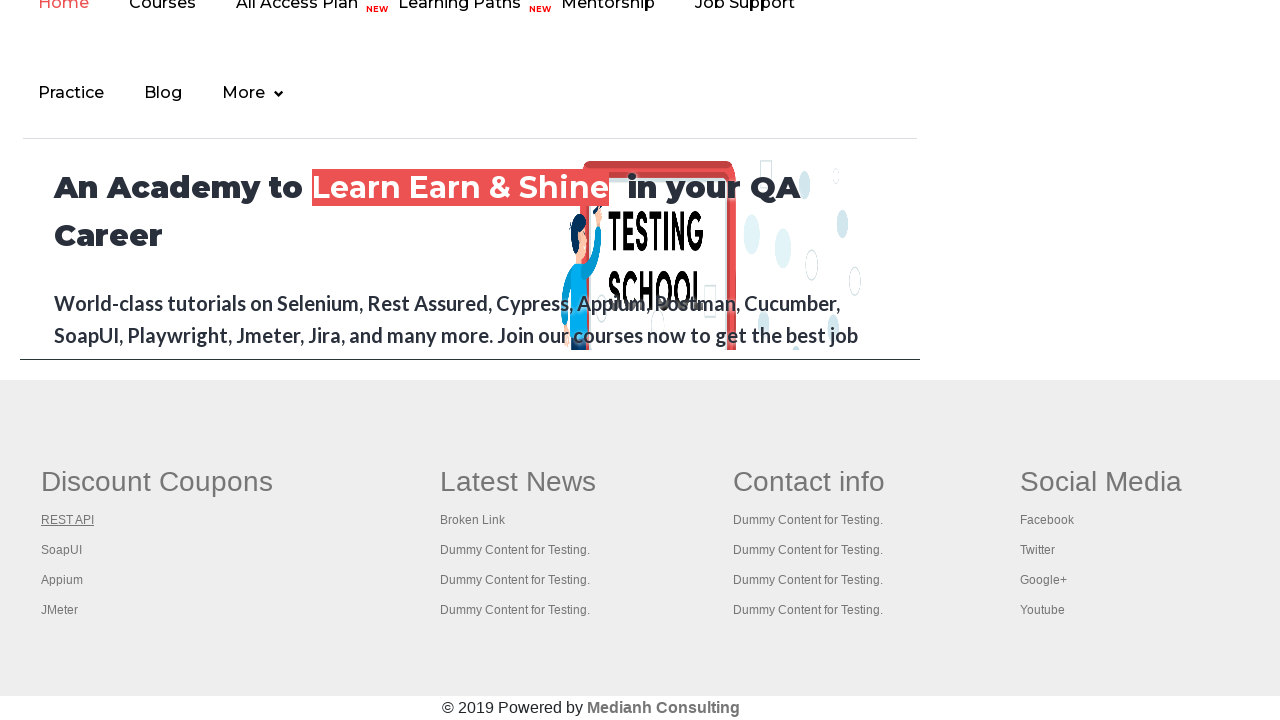

Opened footer link 2 in new tab using Ctrl+click at (62, 550) on #gf-BIG >> xpath=//table/tbody/tr/td[1]/ul >> a >> nth=2
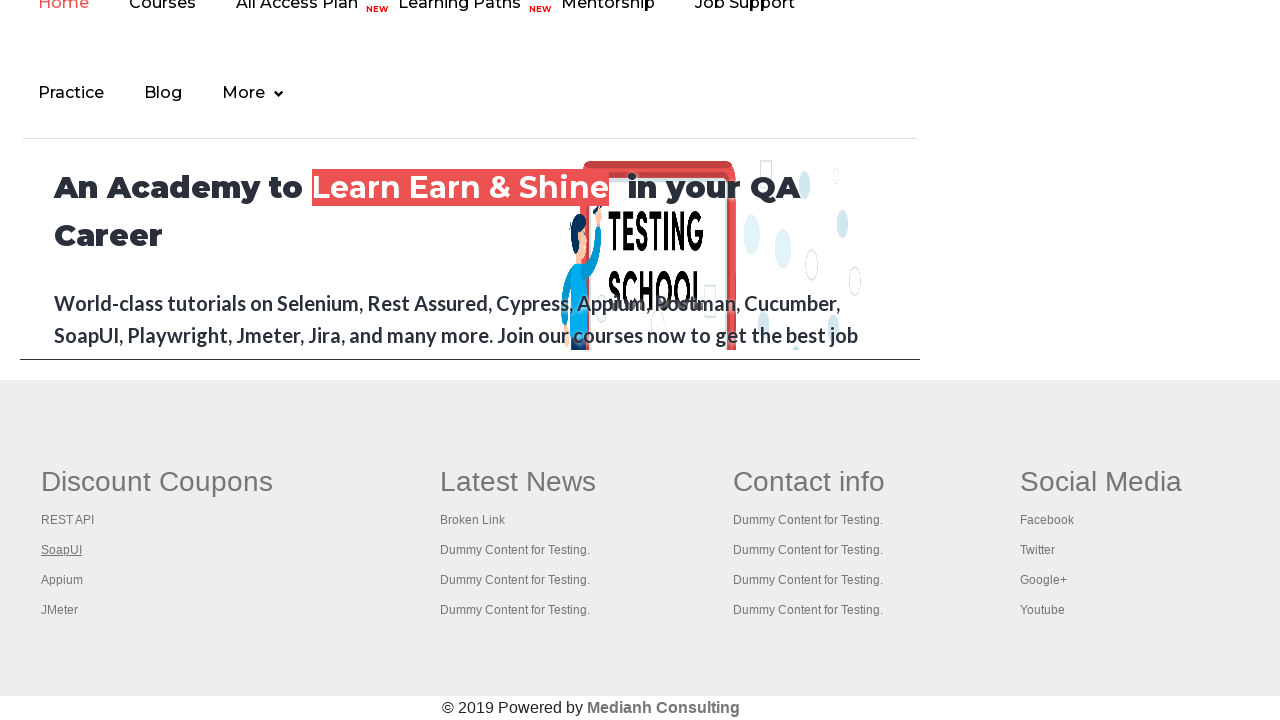

Waited 1 second for new tab to open
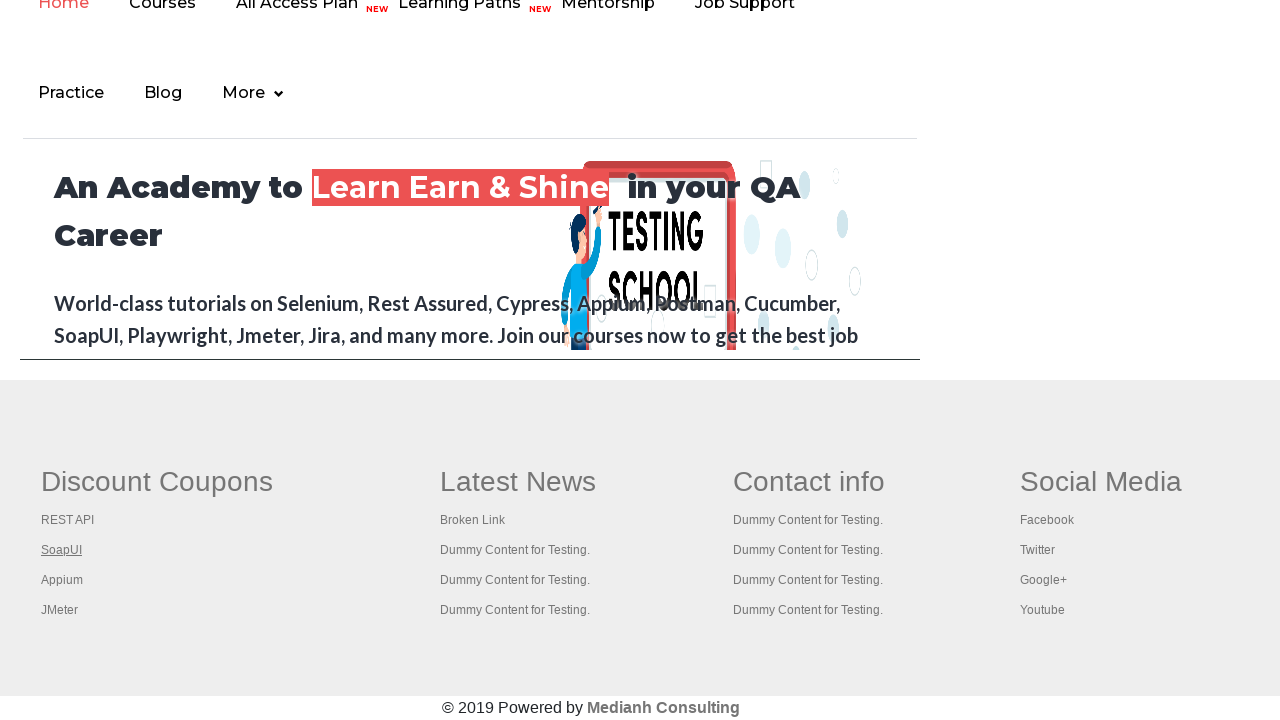

Opened footer link 3 in new tab using Ctrl+click at (62, 580) on #gf-BIG >> xpath=//table/tbody/tr/td[1]/ul >> a >> nth=3
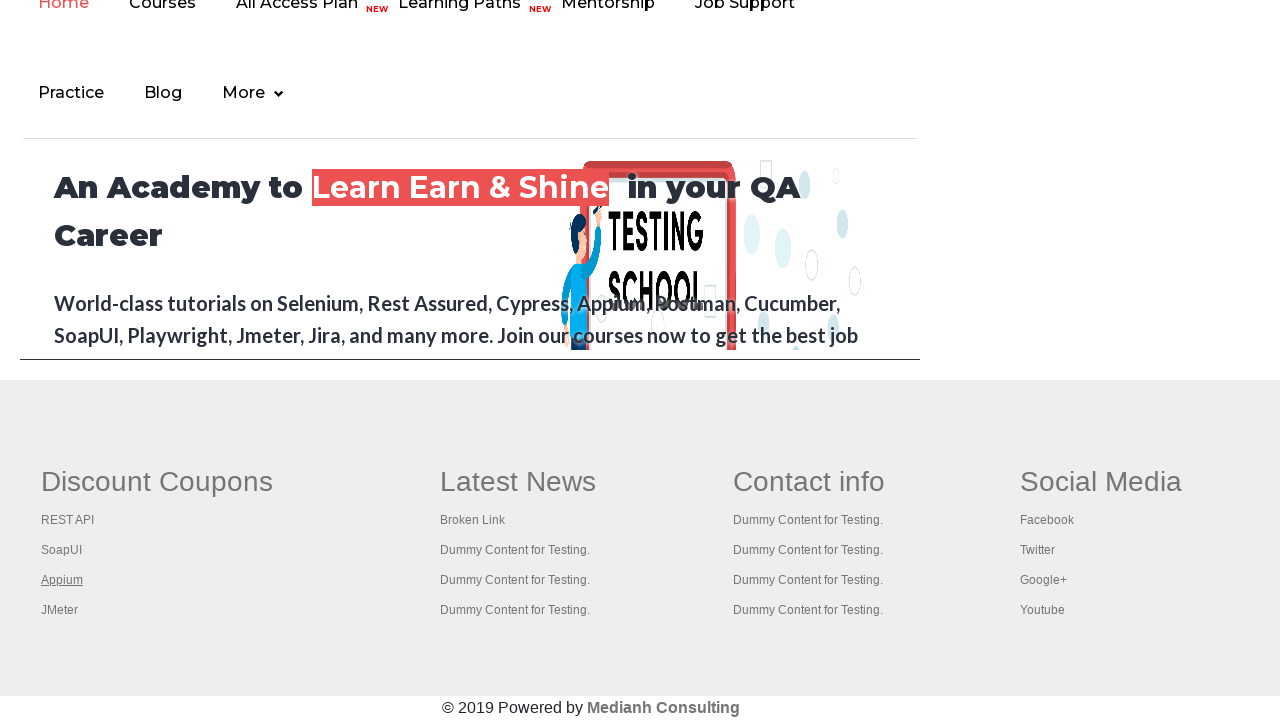

Waited 1 second for new tab to open
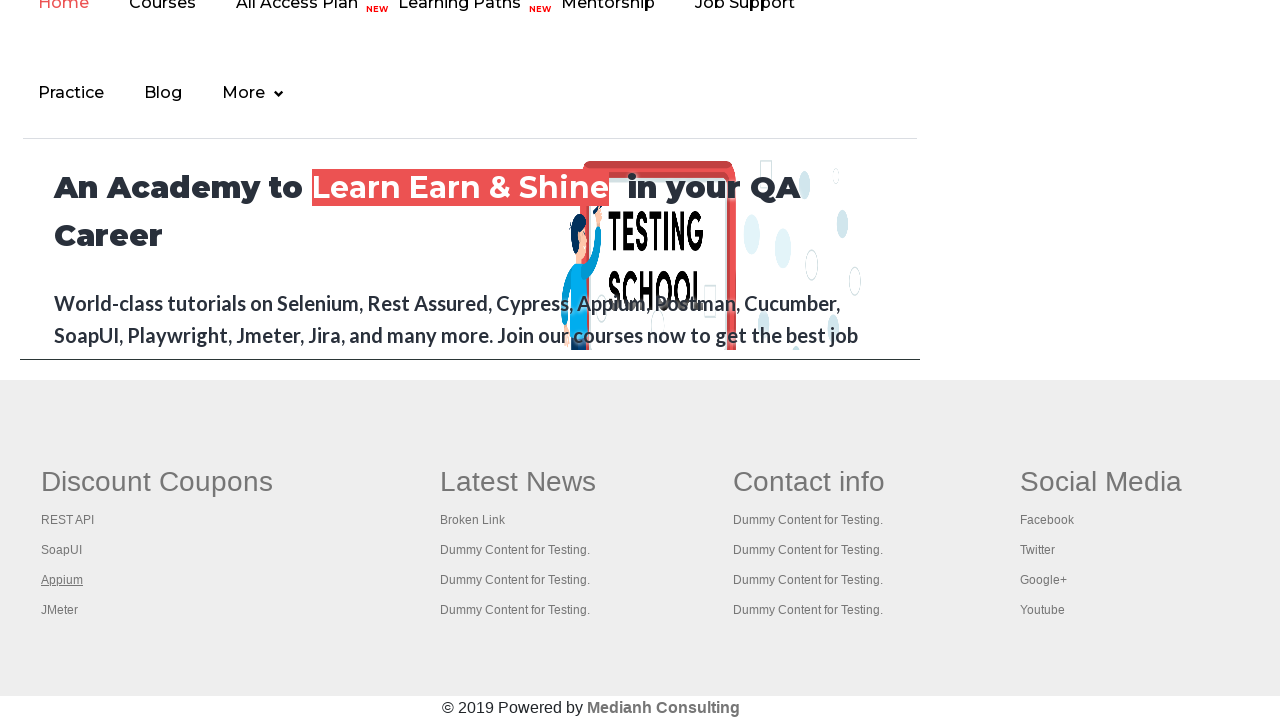

Opened footer link 4 in new tab using Ctrl+click at (60, 610) on #gf-BIG >> xpath=//table/tbody/tr/td[1]/ul >> a >> nth=4
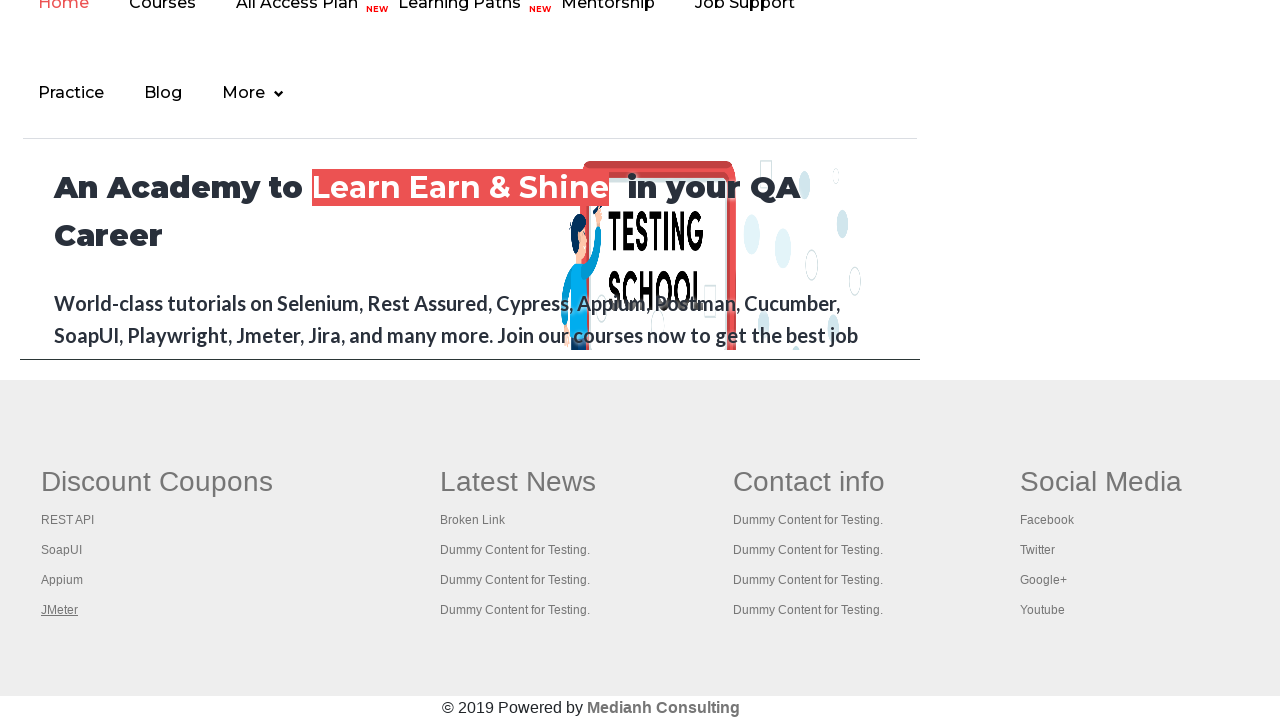

Waited 1 second for new tab to open
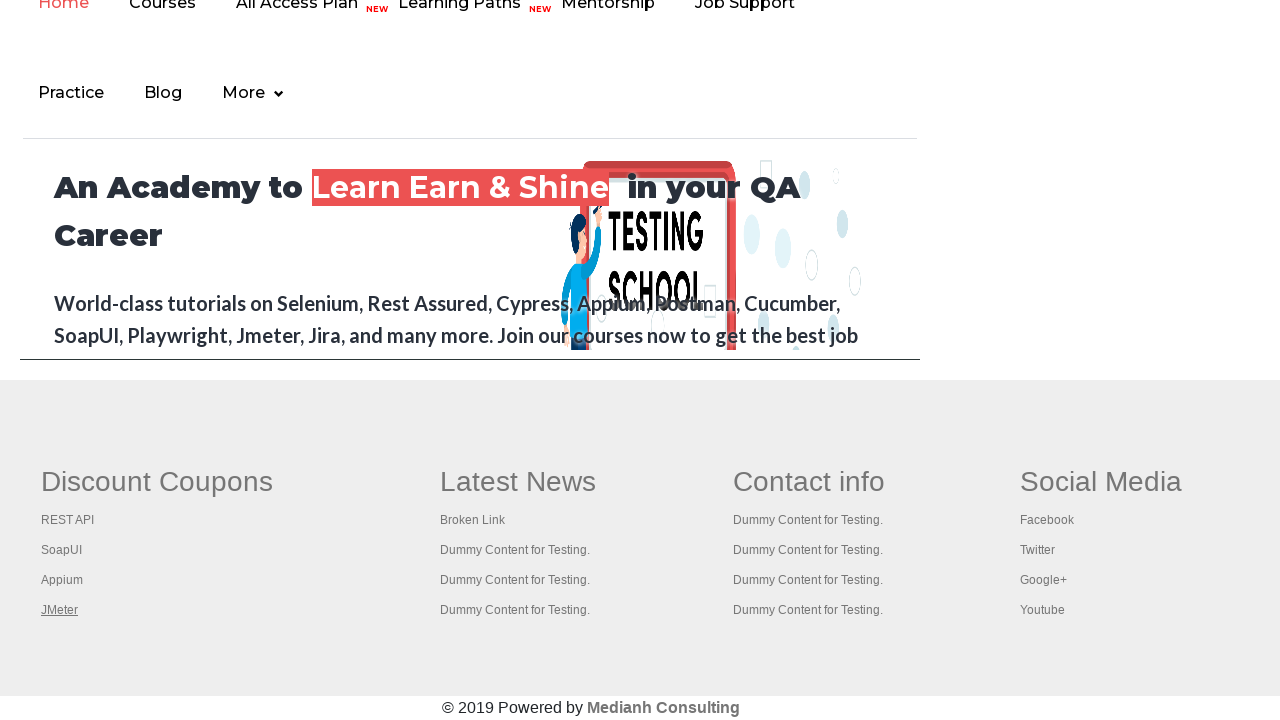

Retrieved all open pages/tabs in context: 5 total
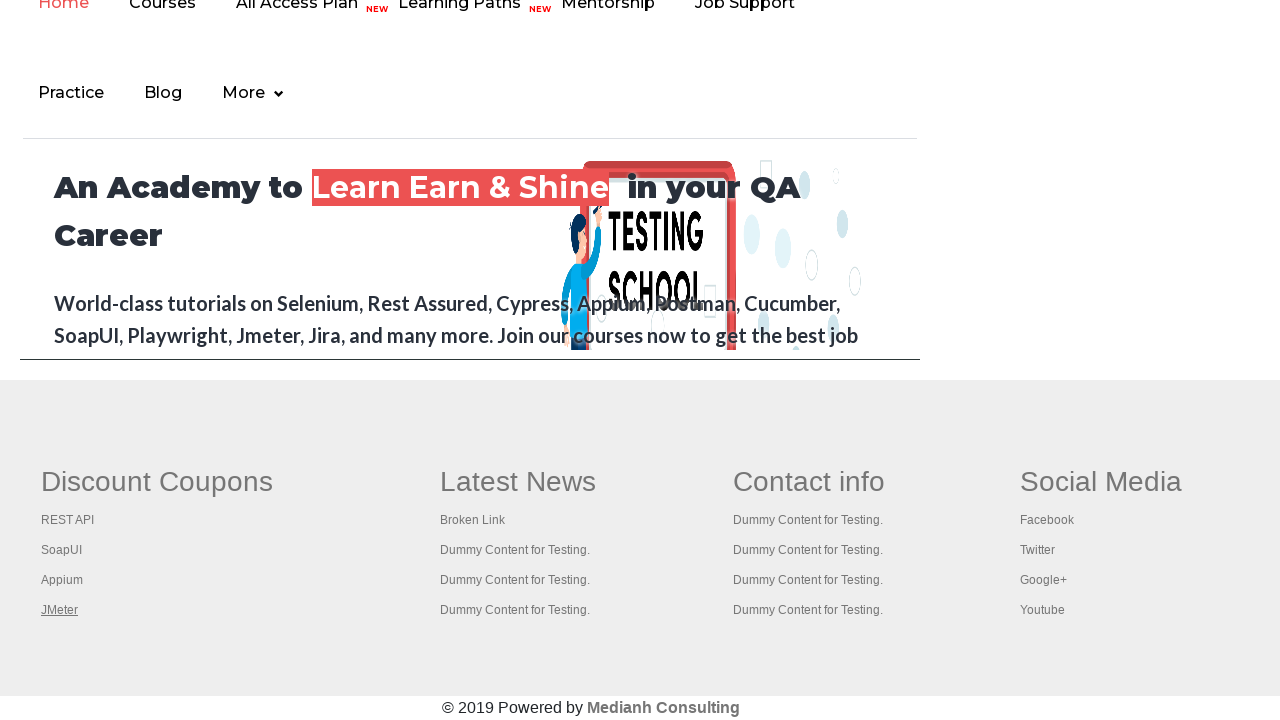

Retrieved page title: Practice Page
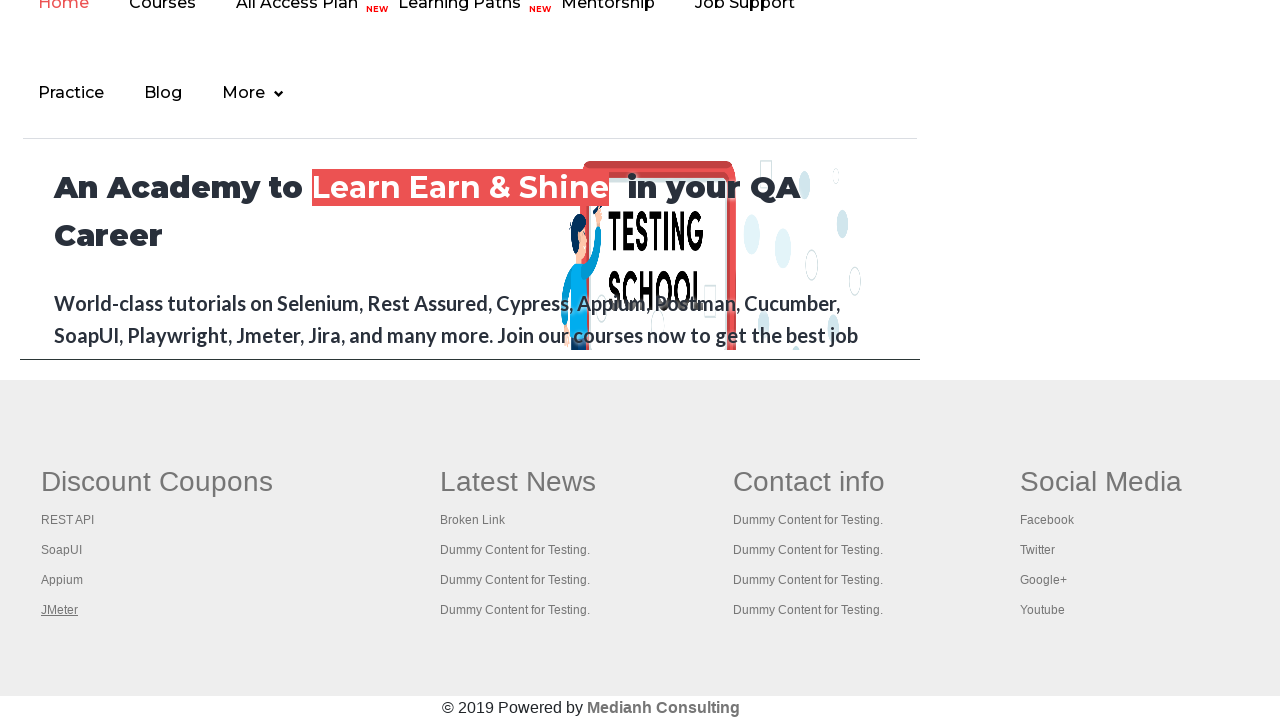

Retrieved page title: REST API Tutorial
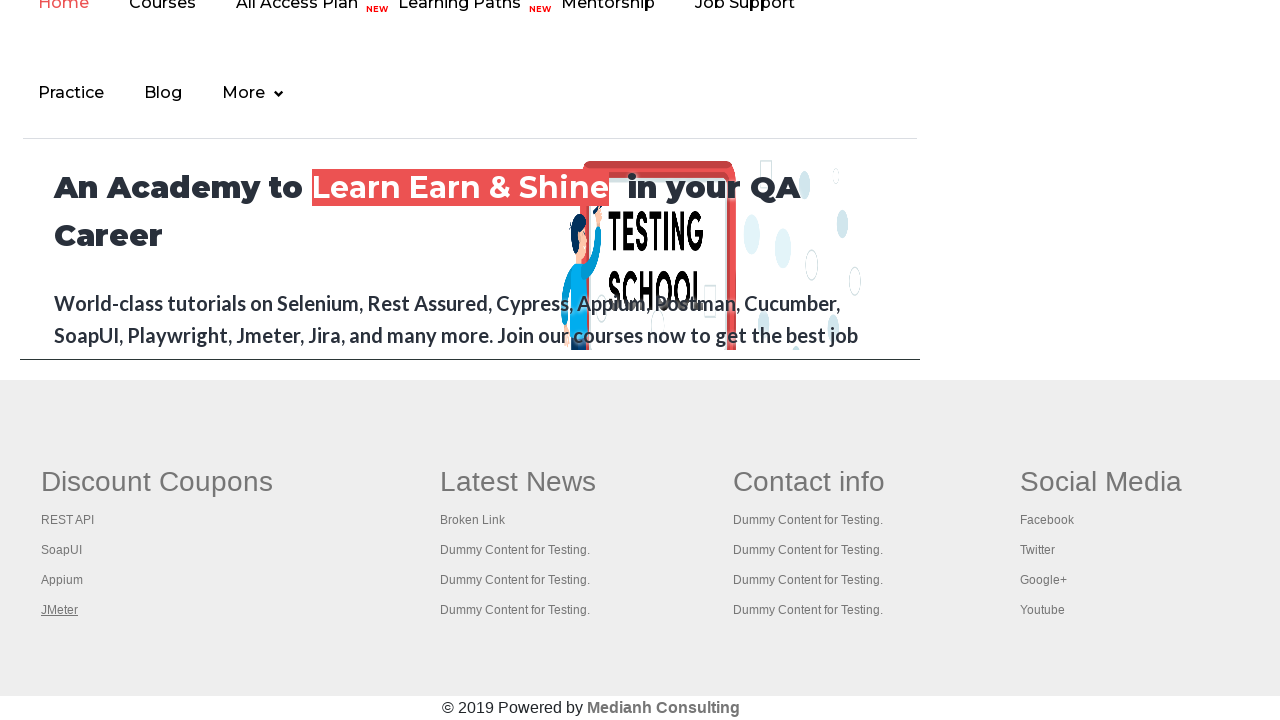

Retrieved page title: The World’s Most Popular API Testing Tool | SoapUI
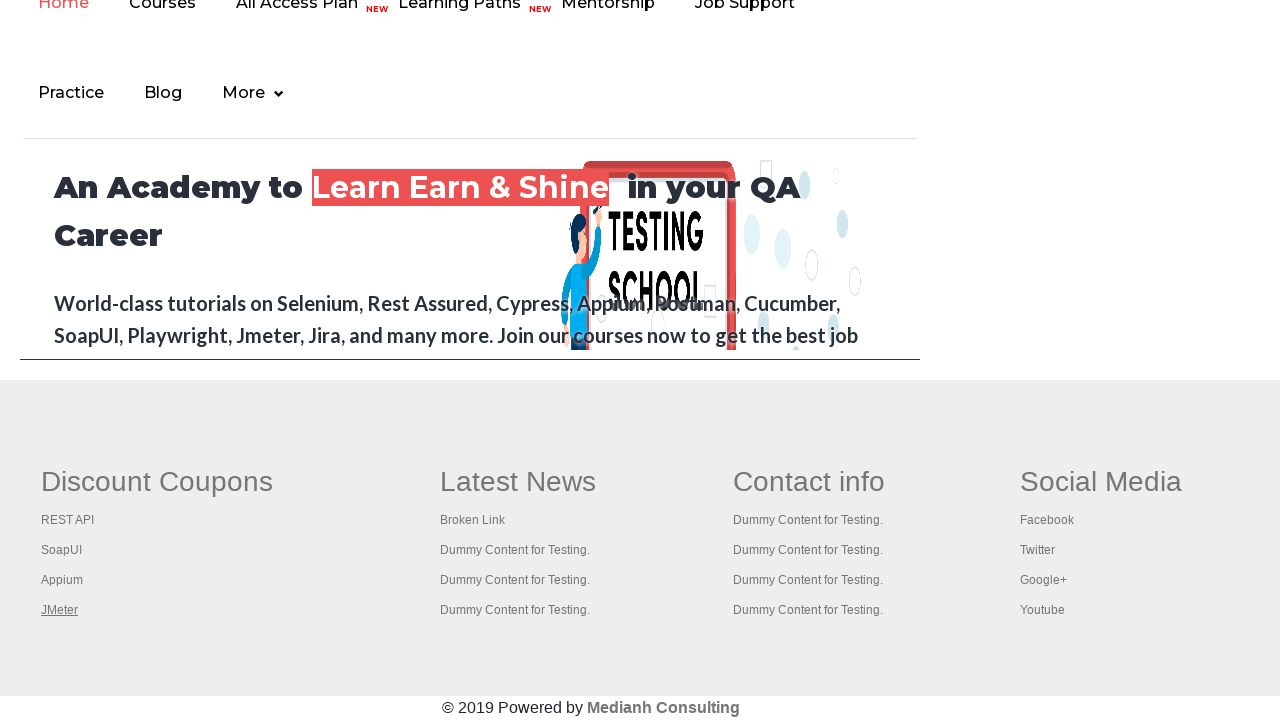

Retrieved page title: Appium tutorial for Mobile Apps testing | RahulShetty Academy | Rahul
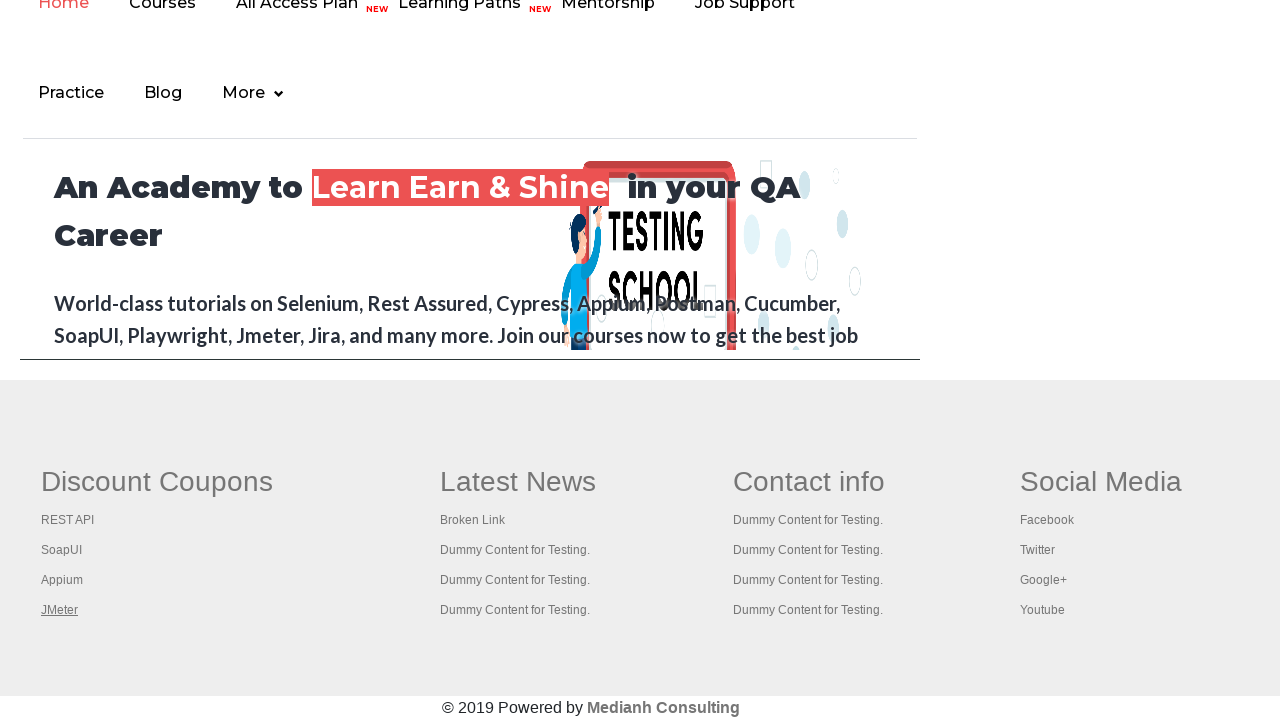

Retrieved page title: Apache JMeter - Apache JMeter™
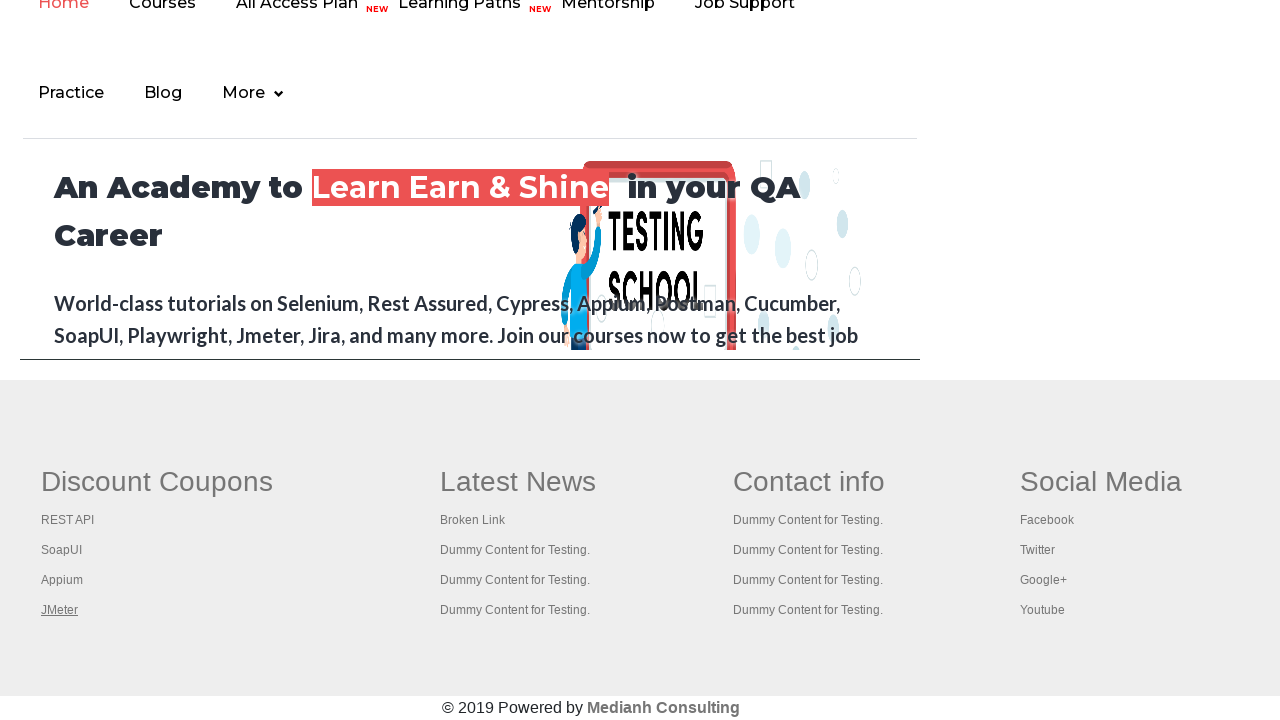

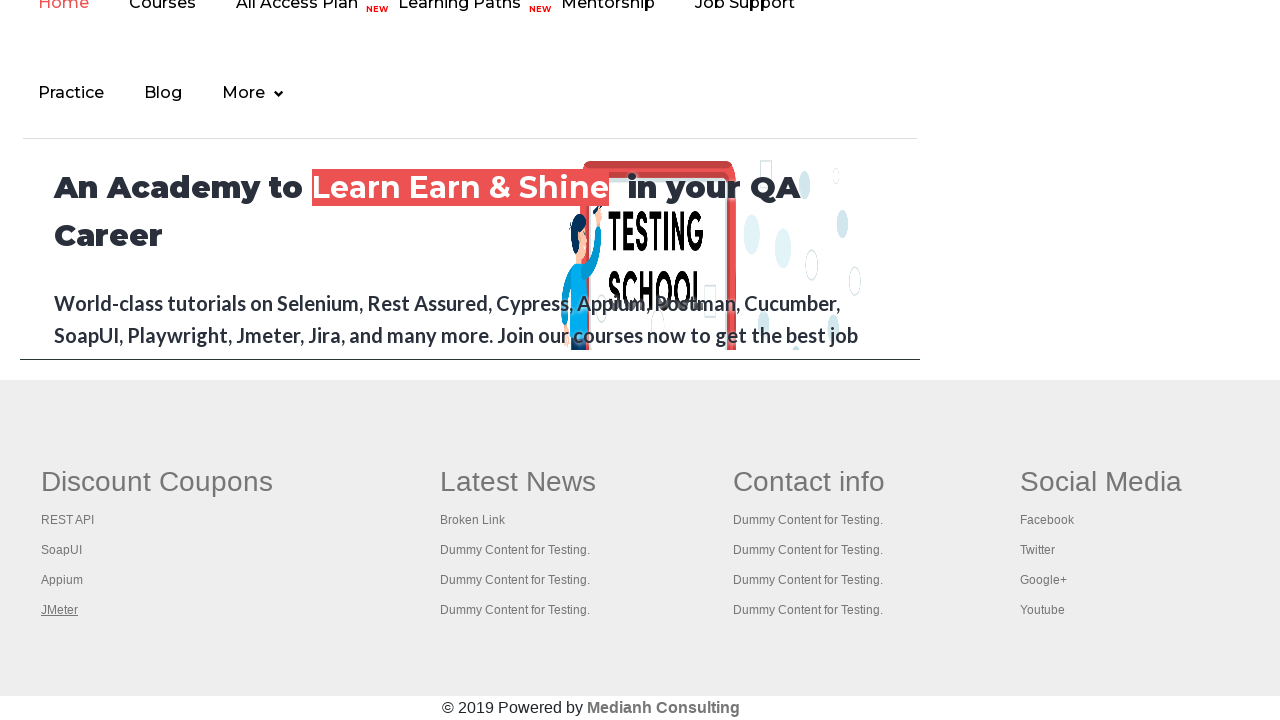